Navigates to Ynet news website

Starting URL: http://www.ynet.co.il

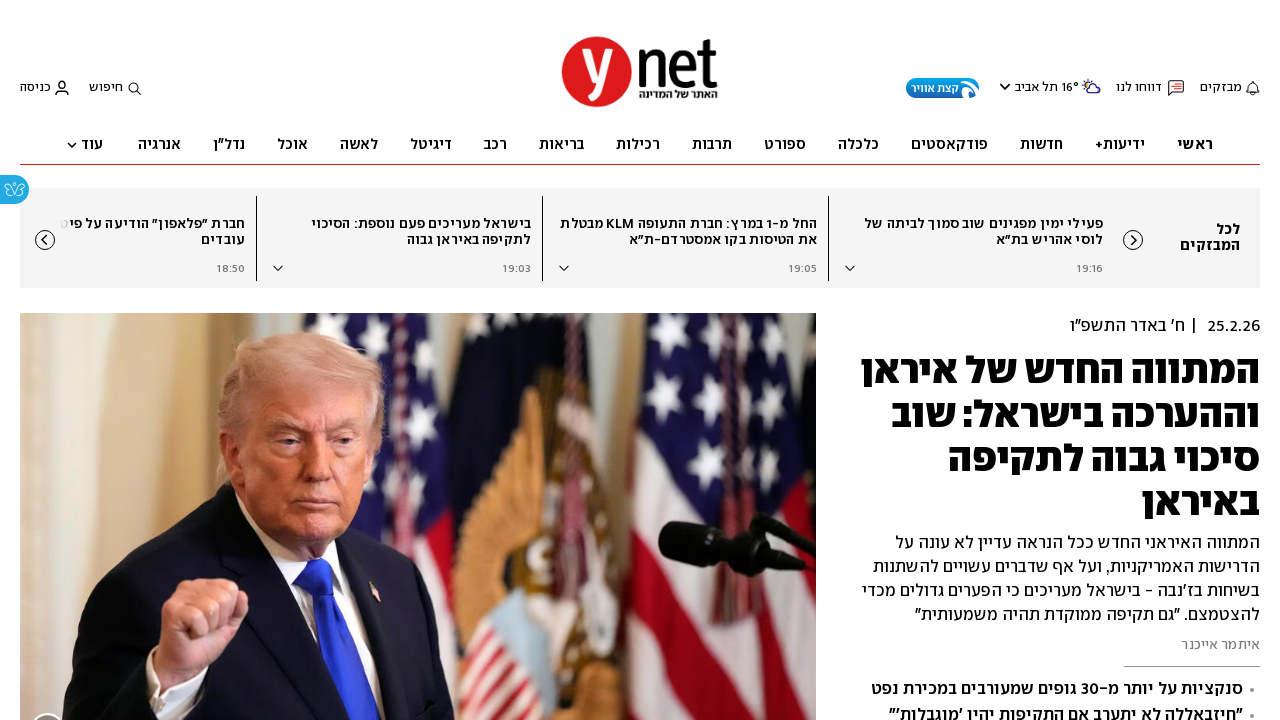

Navigated to Ynet news website (http://www.ynet.co.il)
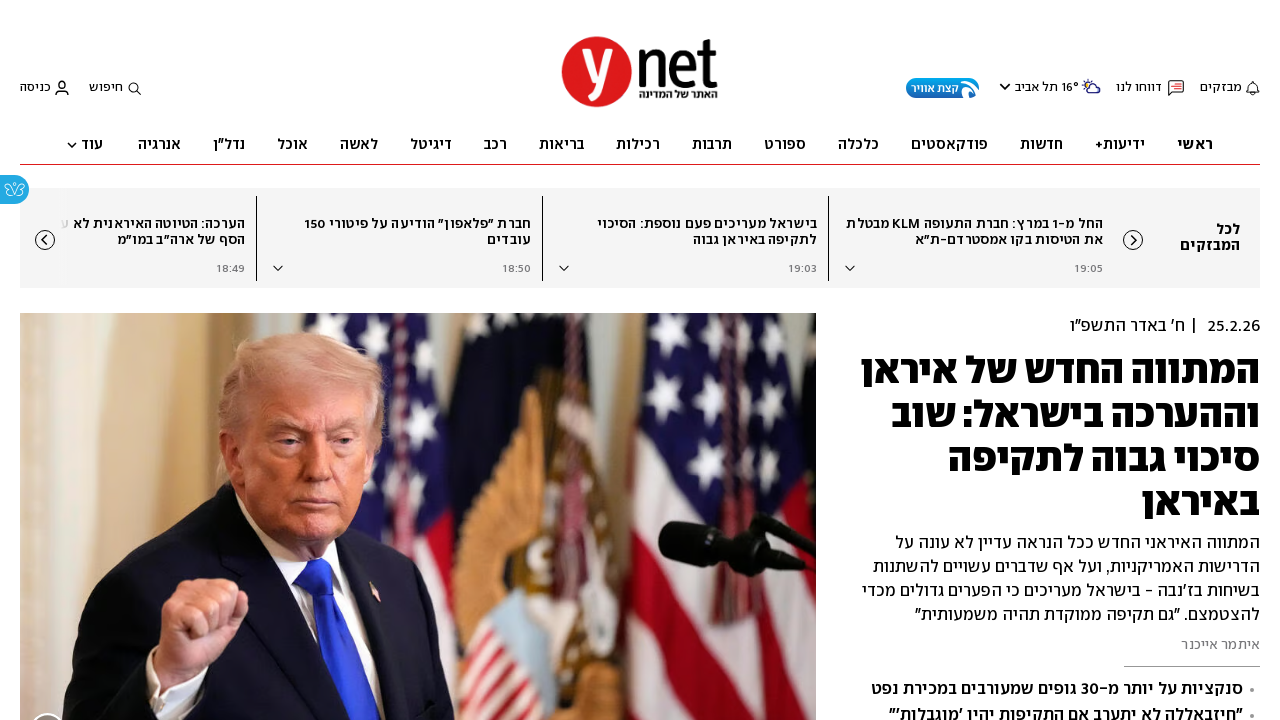

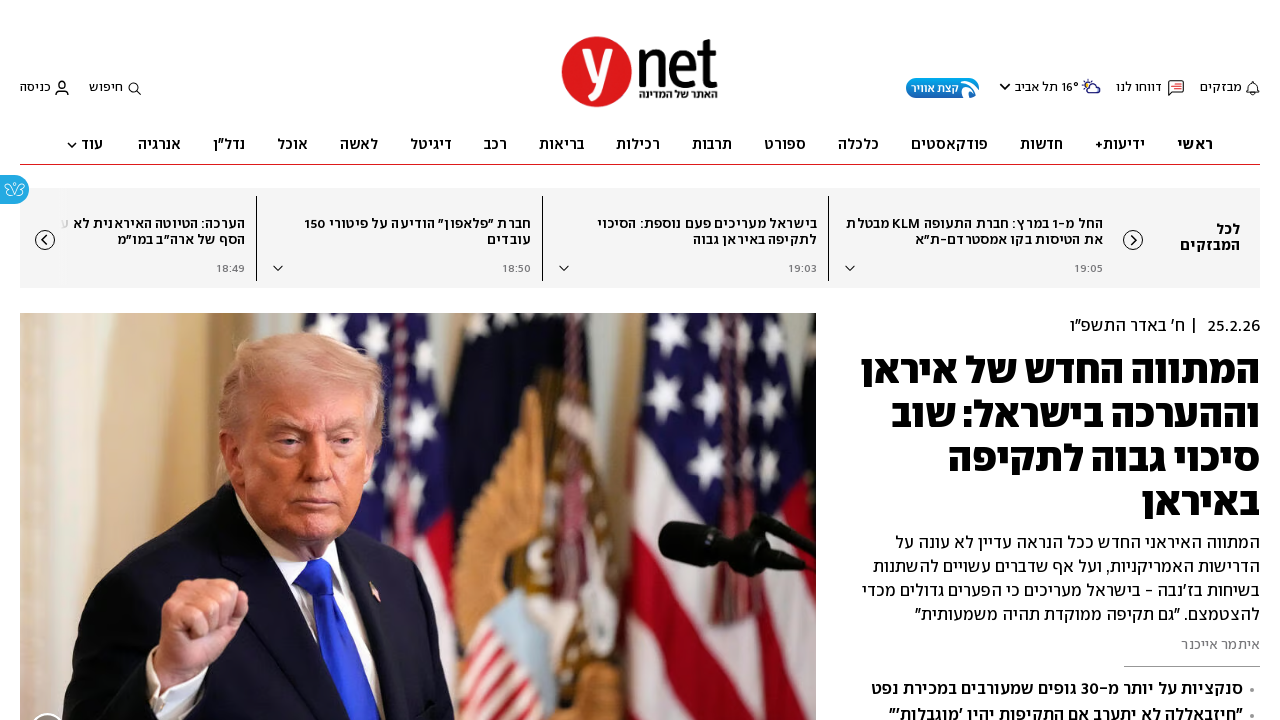